Tests the DemoQA practice form by navigating to the Forms section, filling out personal information (first name, last name, email, gender, phone number), submitting the form, and verifying the submission confirmation.

Starting URL: https://demoqa.com/

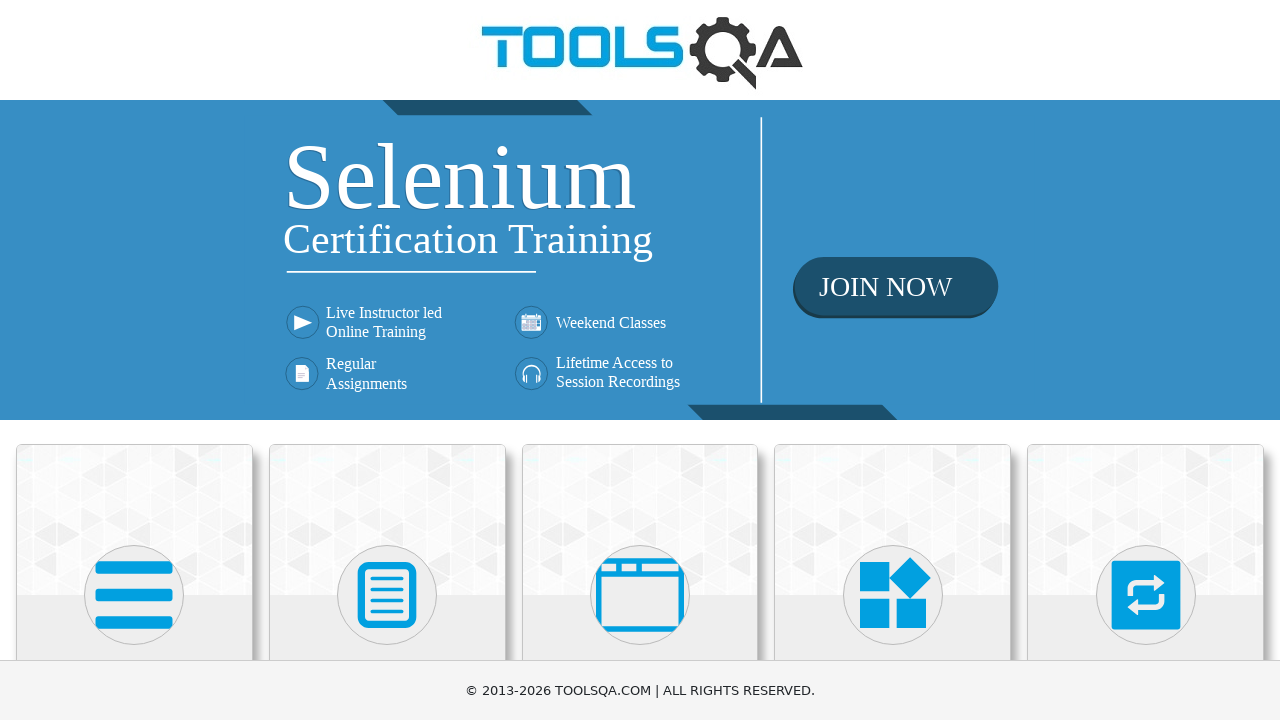

Clicked on Forms card at (387, 360) on xpath=//h5[text()='Forms']
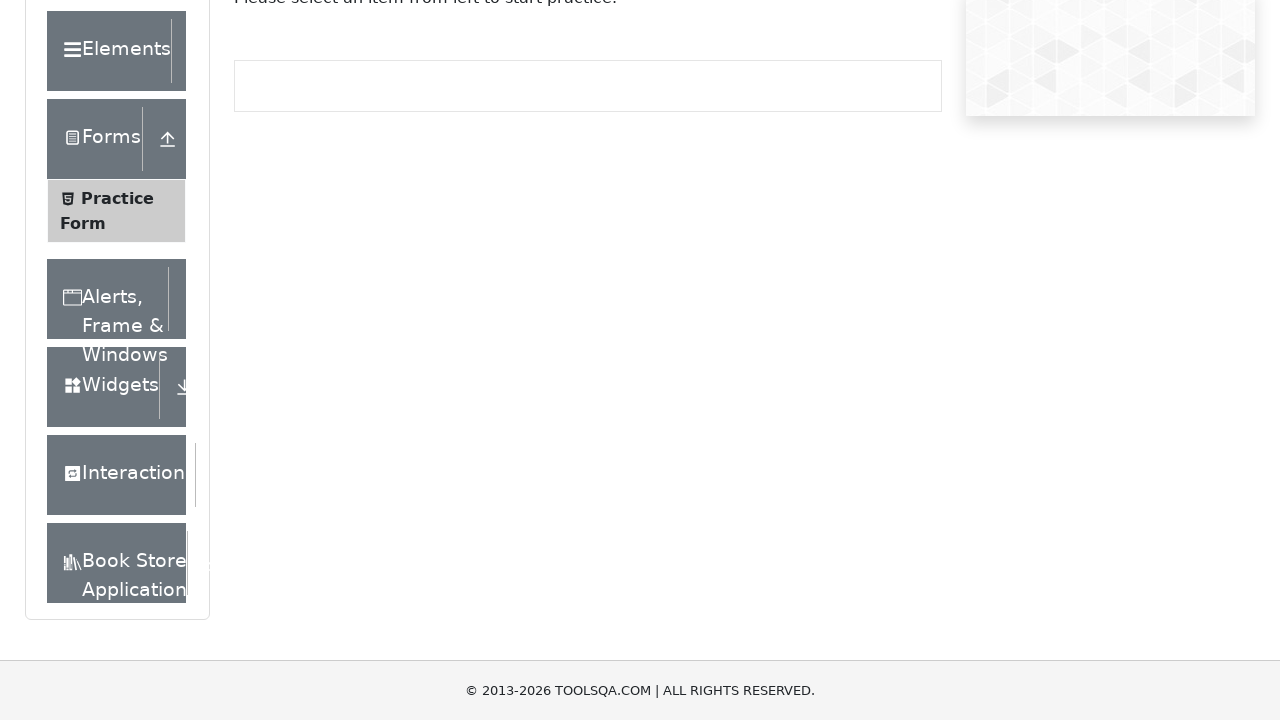

Clicked on Practice Form in the sidebar at (117, 336) on xpath=//span[text()='Practice Form']
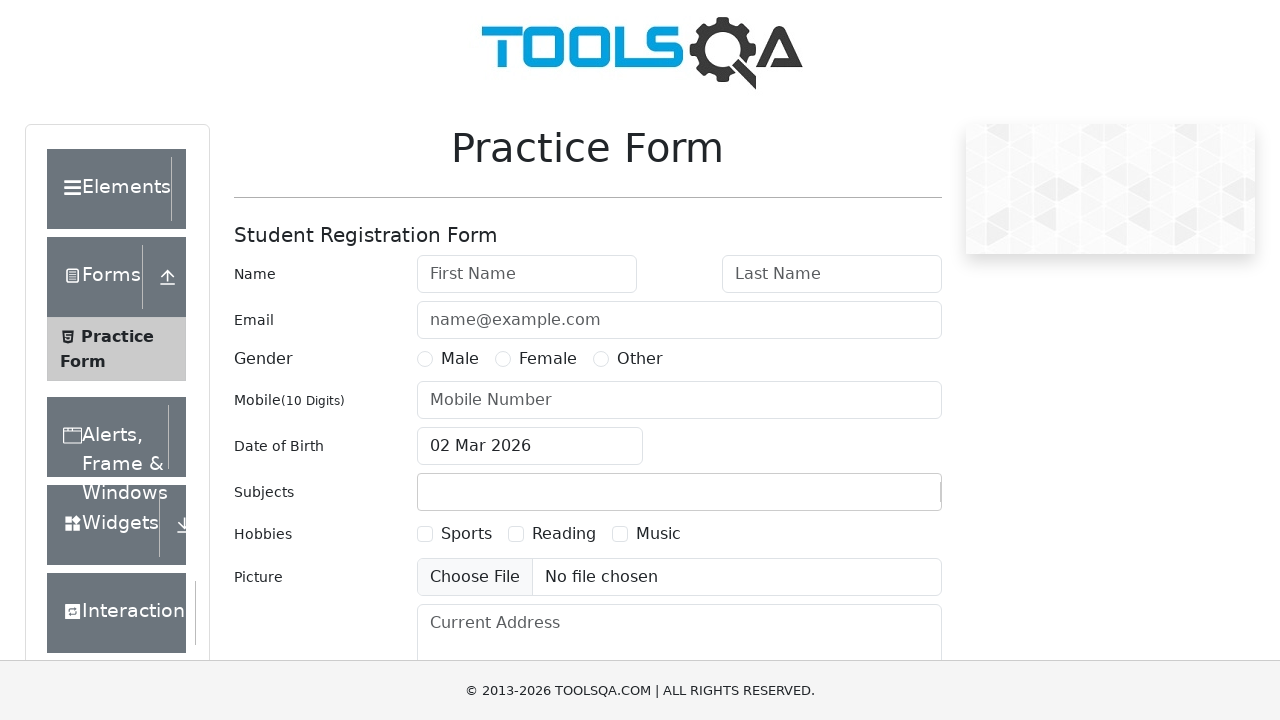

Filled first name field with 'MARINA' on #firstName
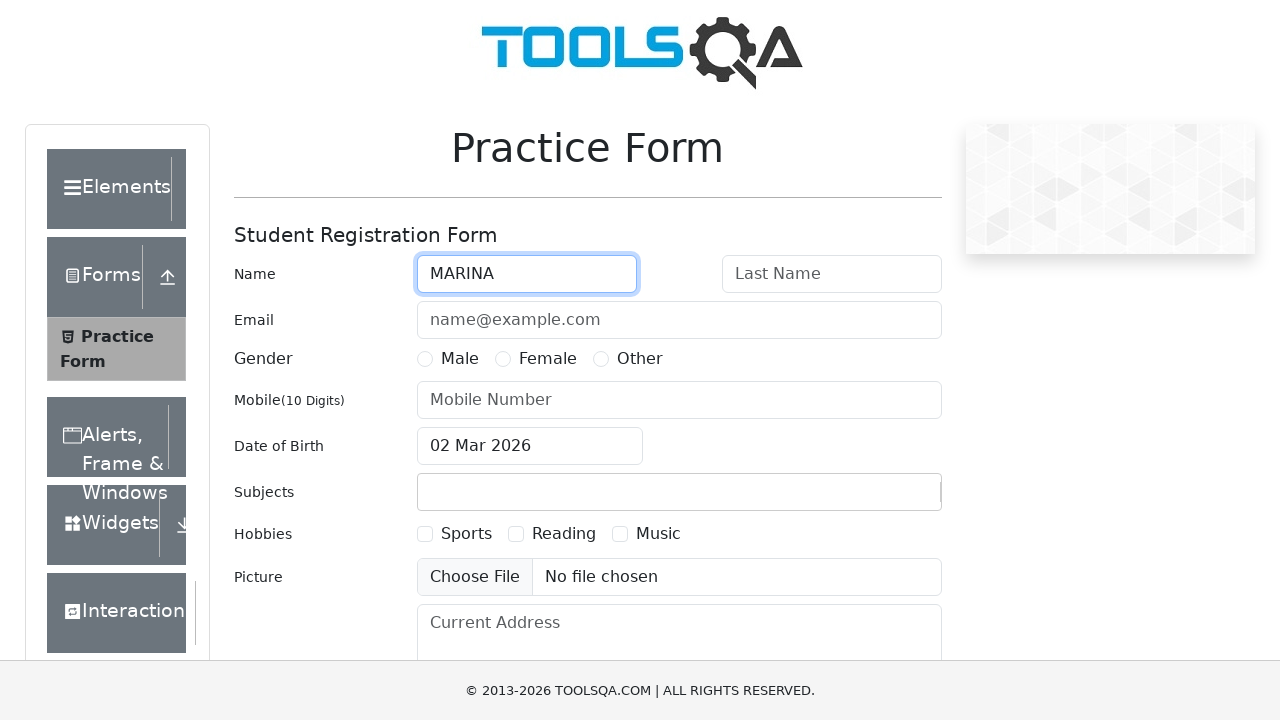

Filled last name field with 'IVANOV' on #lastName
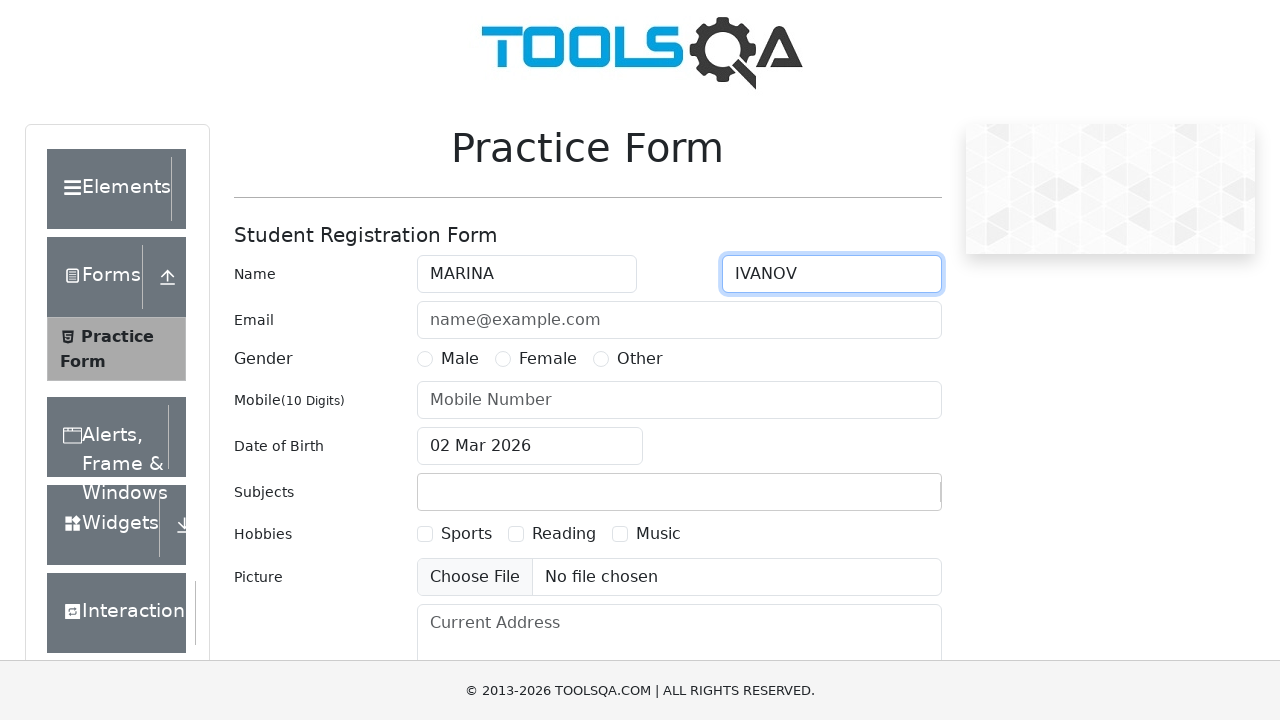

Filled email field with 'ALEX@IVANOV.COM' on #userEmail
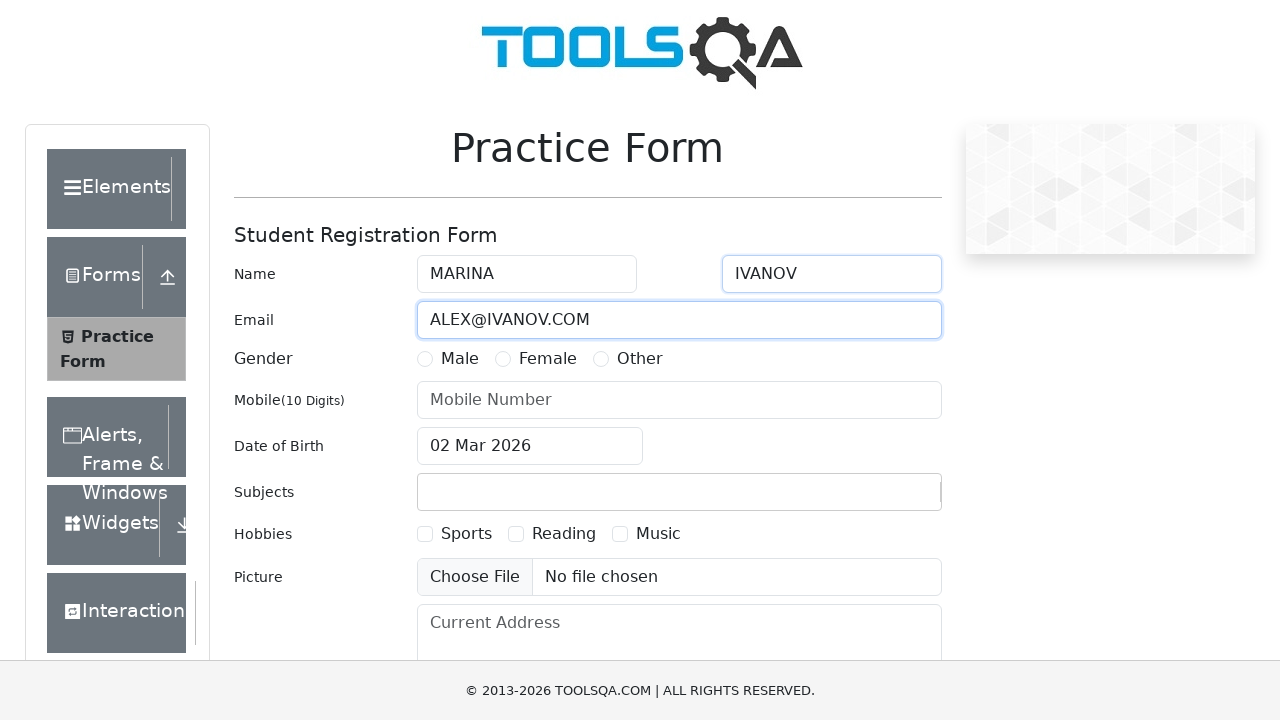

Selected Female gender option at (640, 359) on label[for='gender-radio-3']
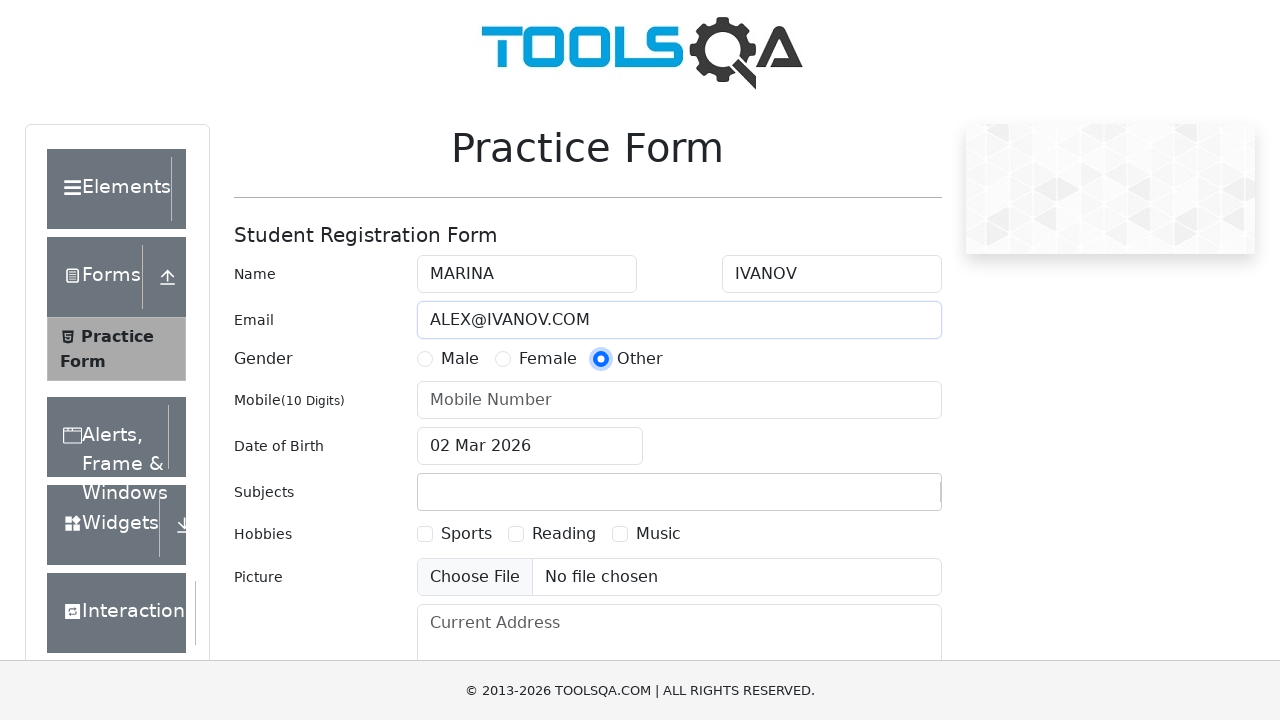

Filled mobile number field with '1234567890' on #userNumber
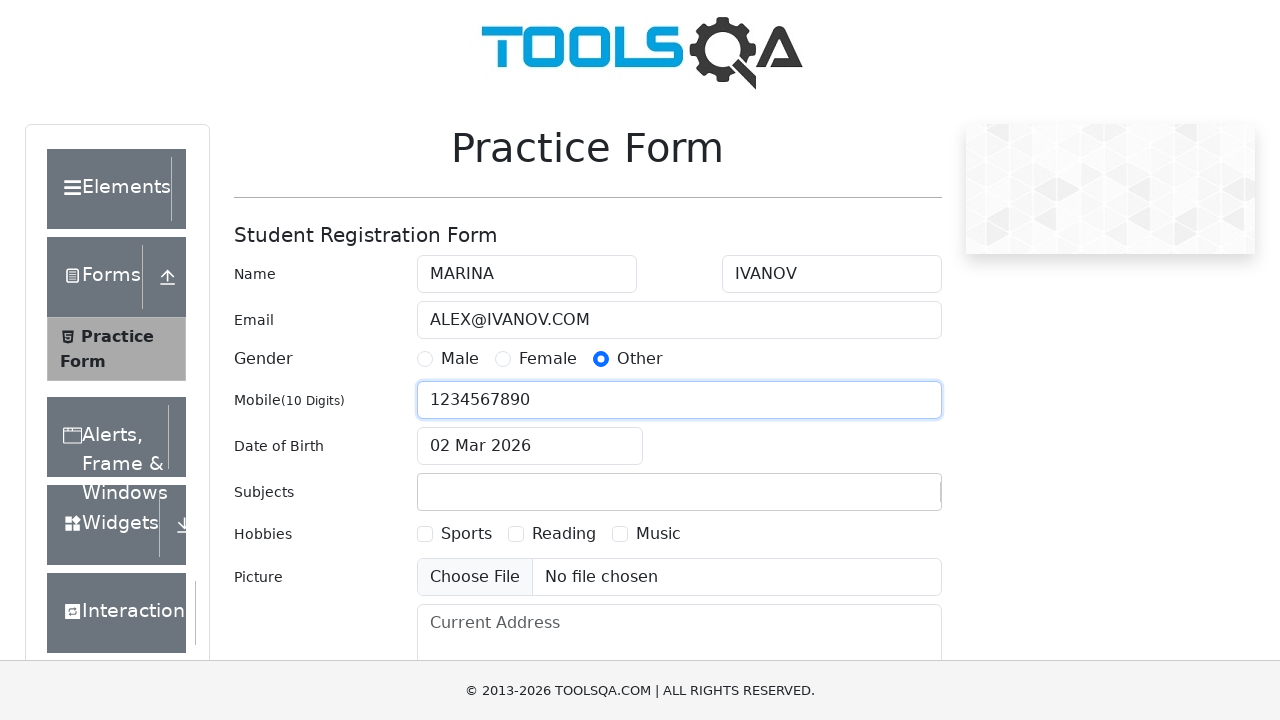

Scrolled to bottom of the form
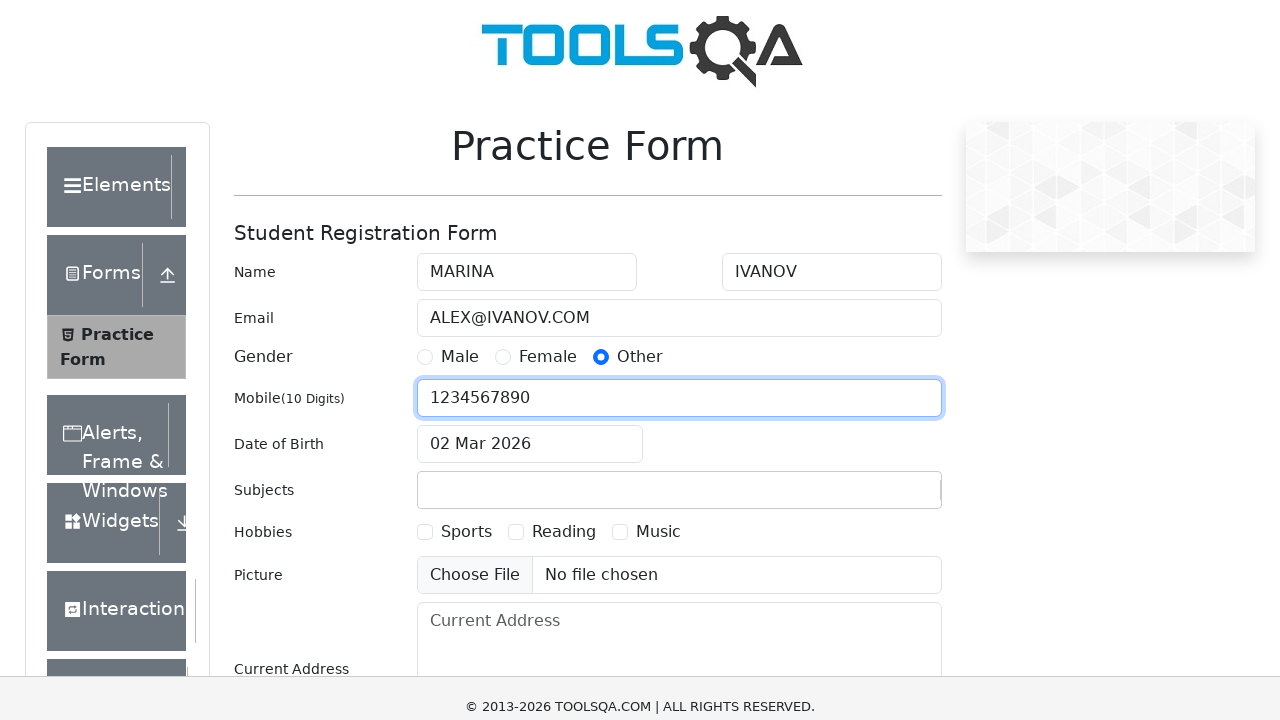

Clicked submit button to submit the form at (885, 499) on #submit
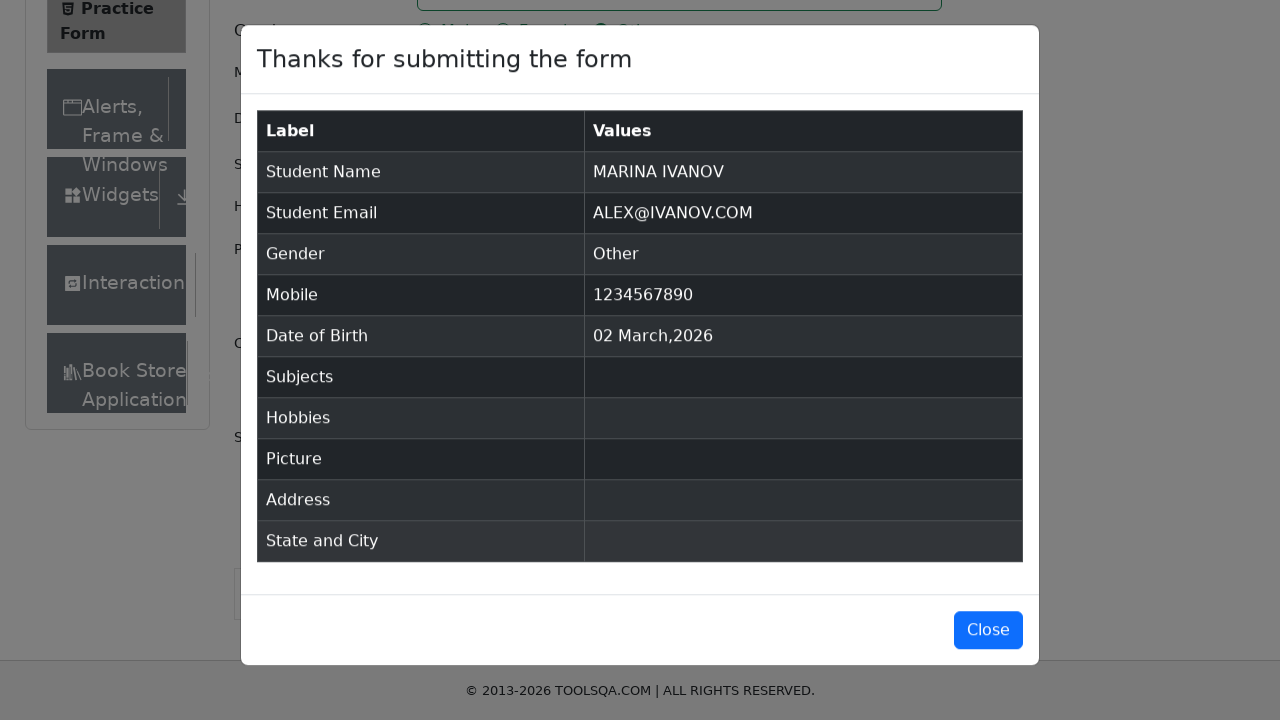

Form submission confirmation modal appeared
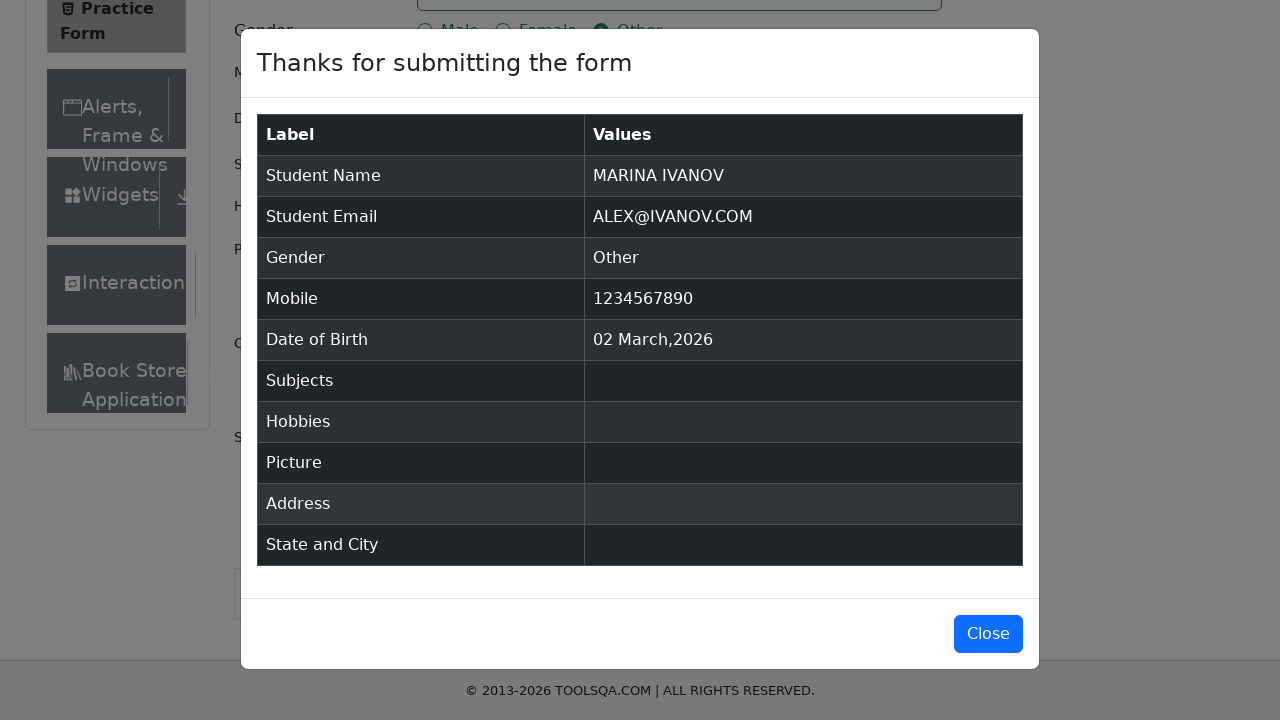

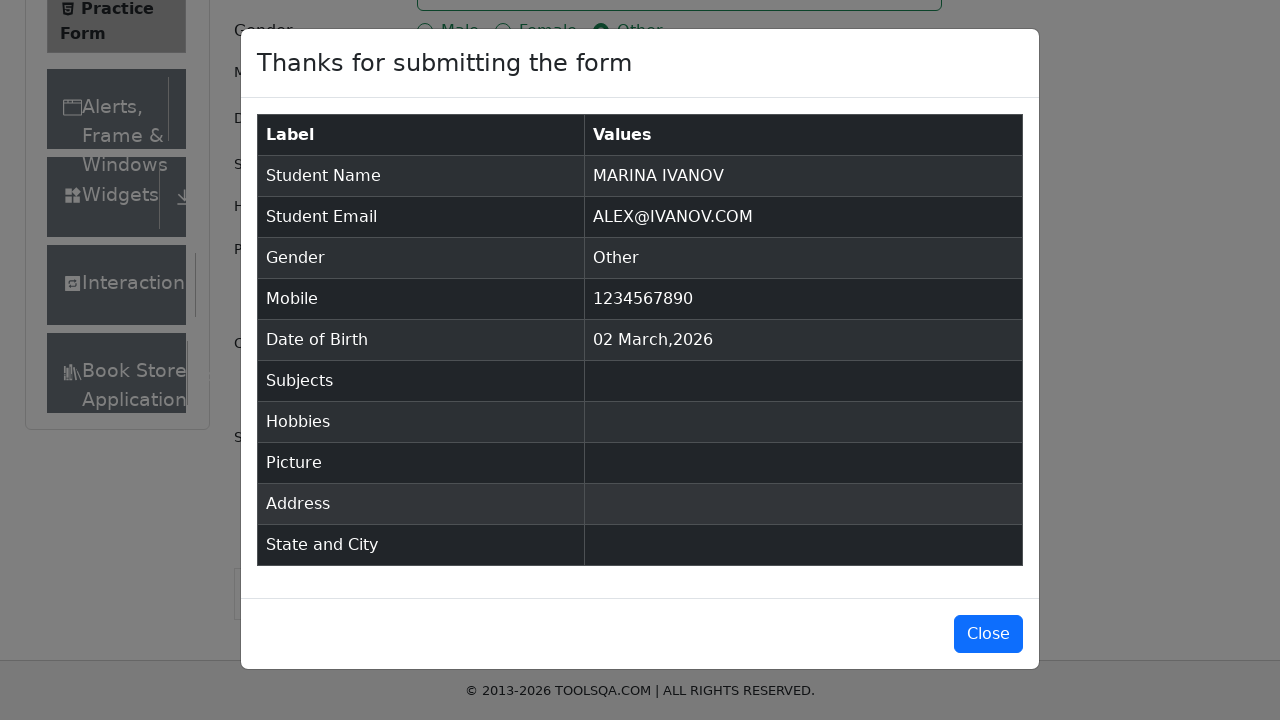